Tests entering text into a JavaScript prompt dialog and verifying the text appears in the result

Starting URL: https://the-internet.herokuapp.com/

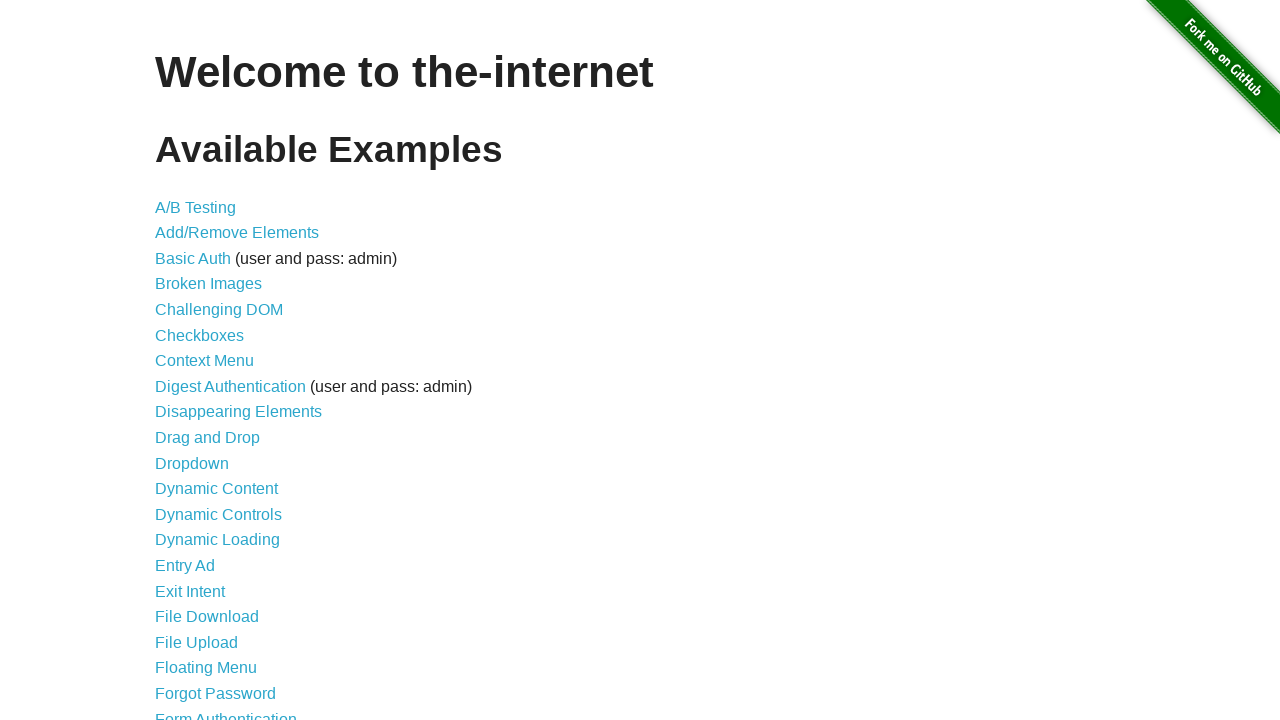

Set up dialog handler to accept prompts with text 'It means peace among worlds .|.. ..|.'
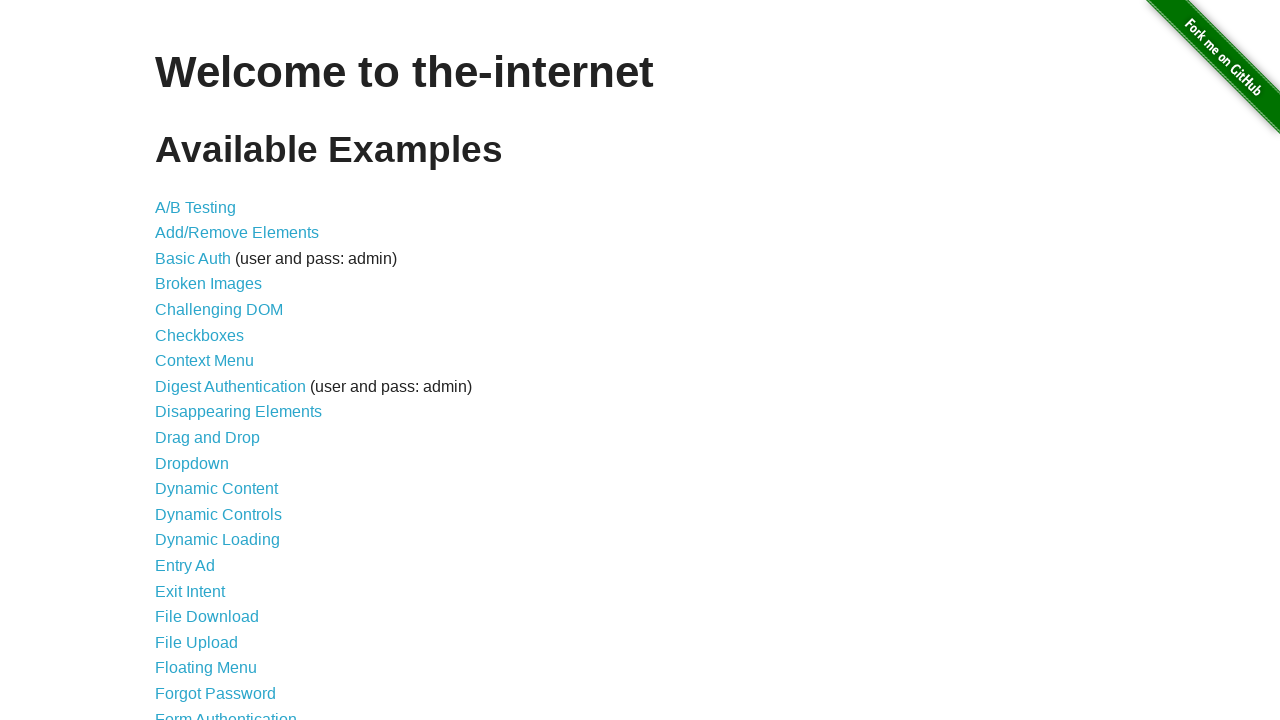

Clicked JavaScript Alerts link to navigate to alerts page at (214, 361) on a[href='/javascript_alerts']
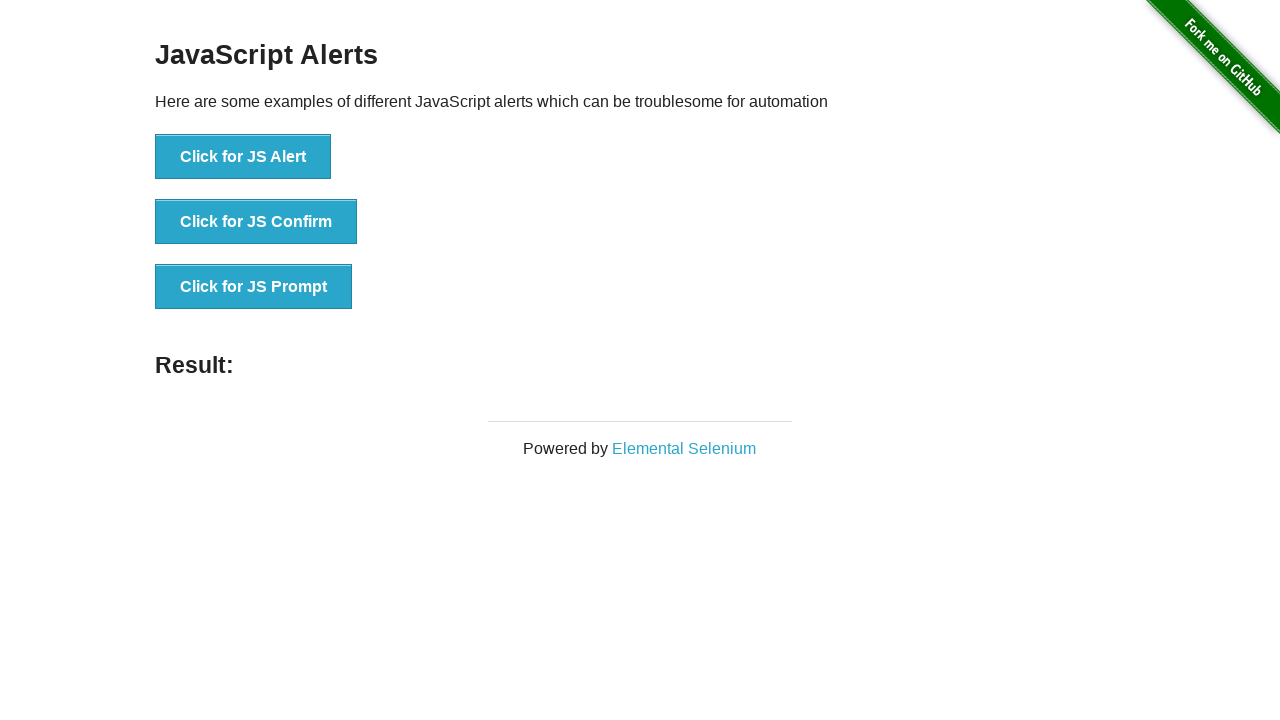

Clicked JS Prompt button to trigger JavaScript prompt dialog at (254, 287) on button[onclick='jsPrompt()']
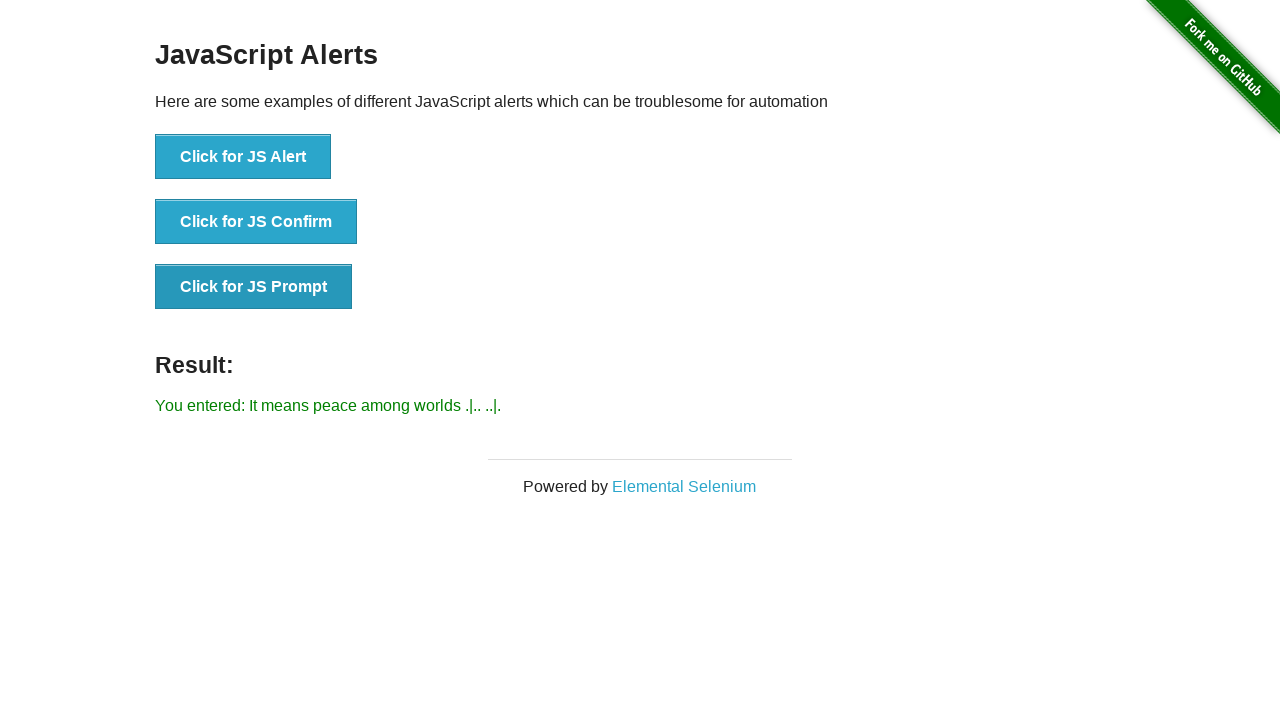

Waited for result element to appear after dialog interaction
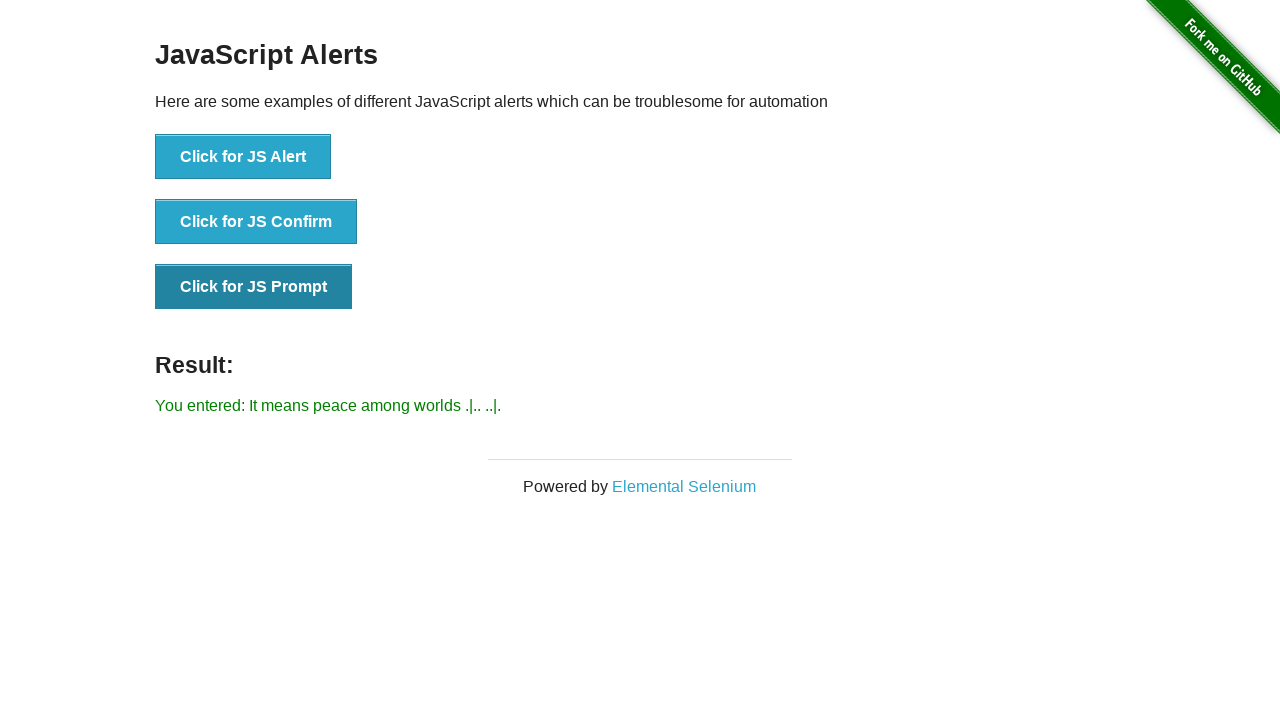

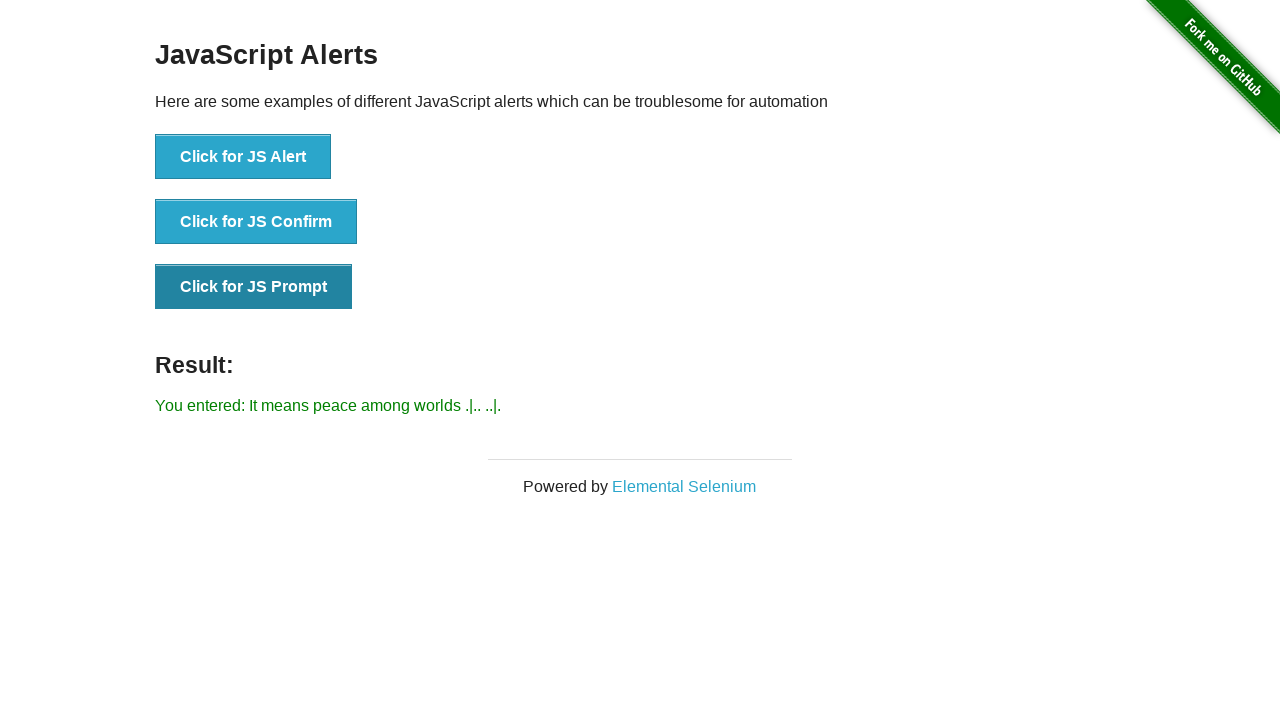